Tests editing a todo item by double-clicking, modifying the text, and pressing Enter.

Starting URL: https://demo.playwright.dev/todomvc

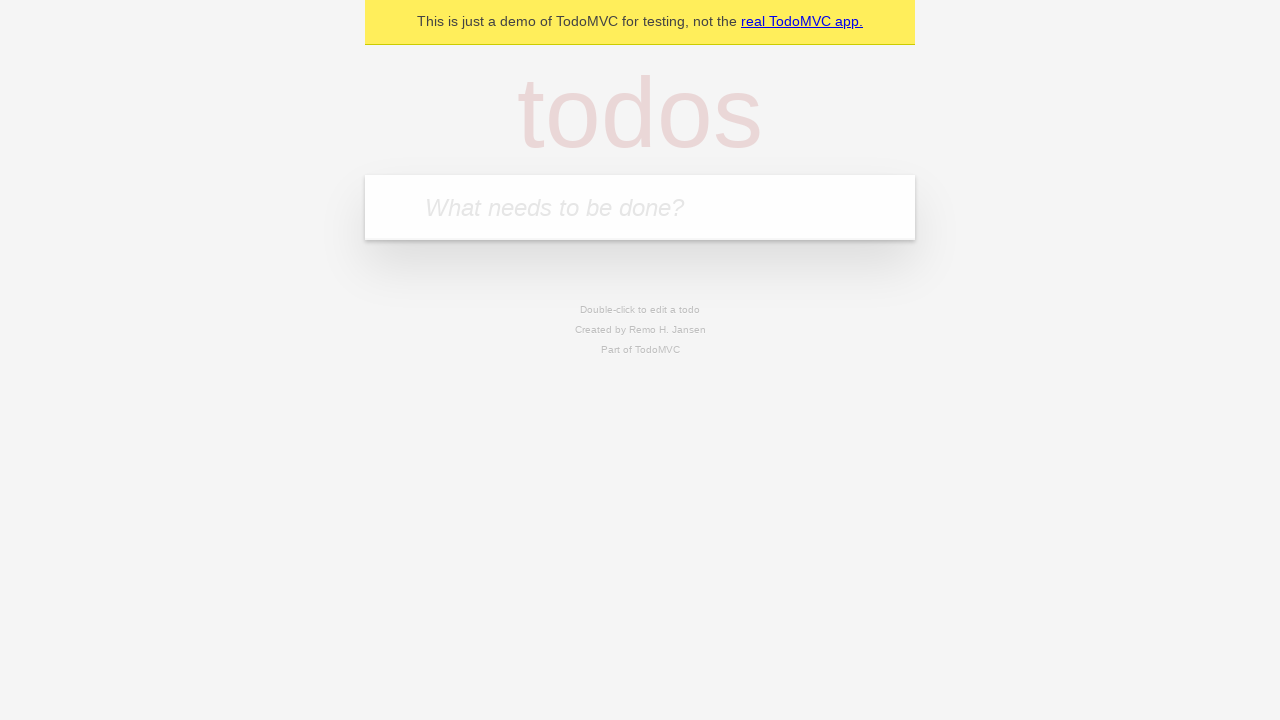

Filled todo input with 'buy some cheese' on internal:attr=[placeholder="What needs to be done?"i]
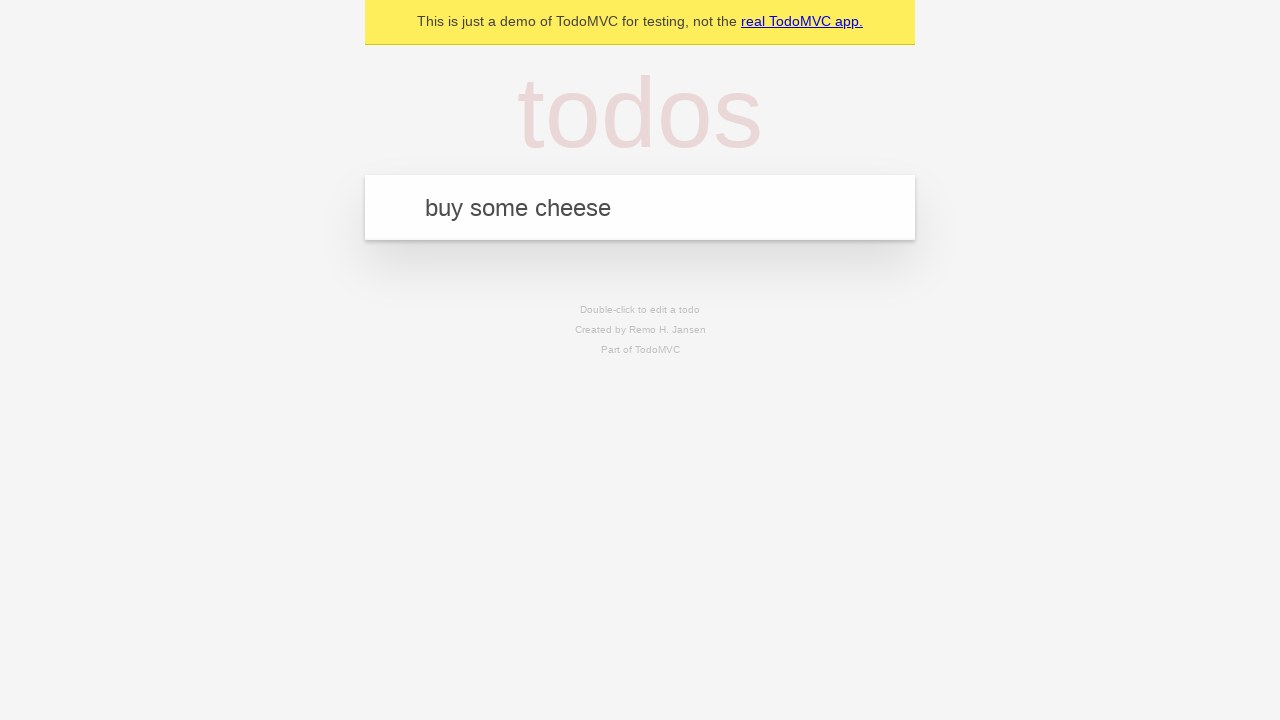

Pressed Enter to create first todo item on internal:attr=[placeholder="What needs to be done?"i]
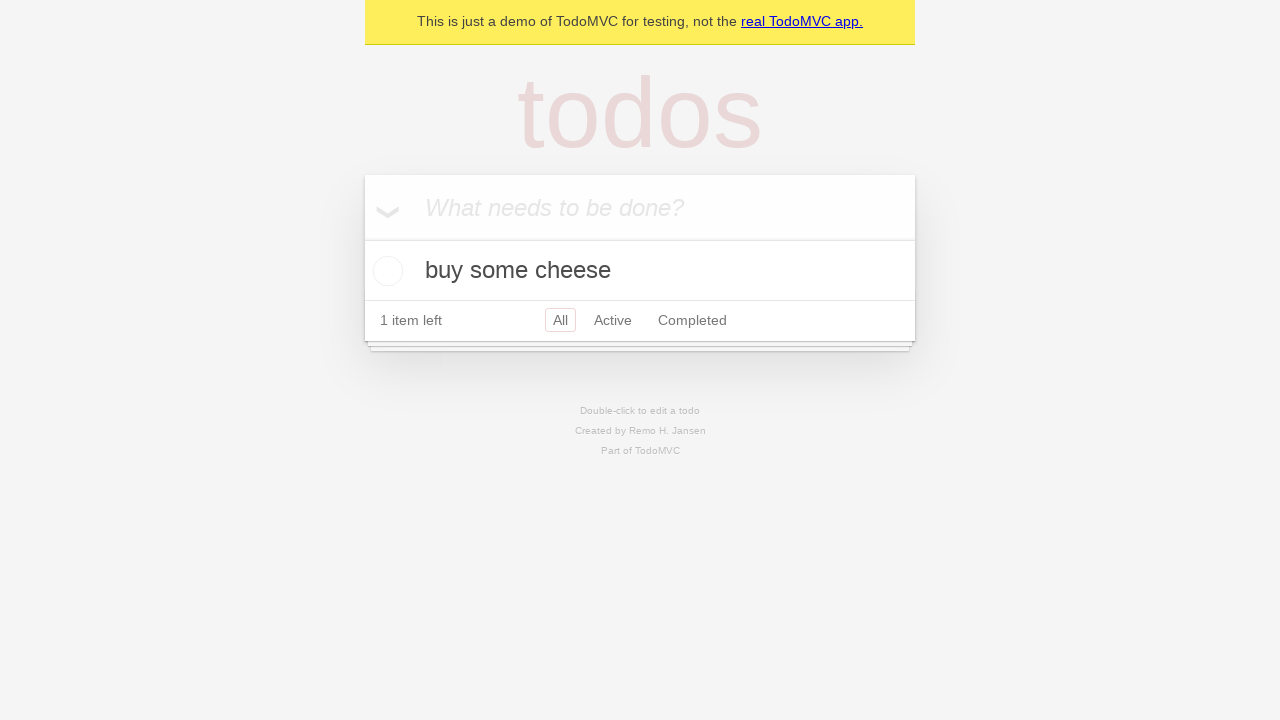

Filled todo input with 'feed the cat' on internal:attr=[placeholder="What needs to be done?"i]
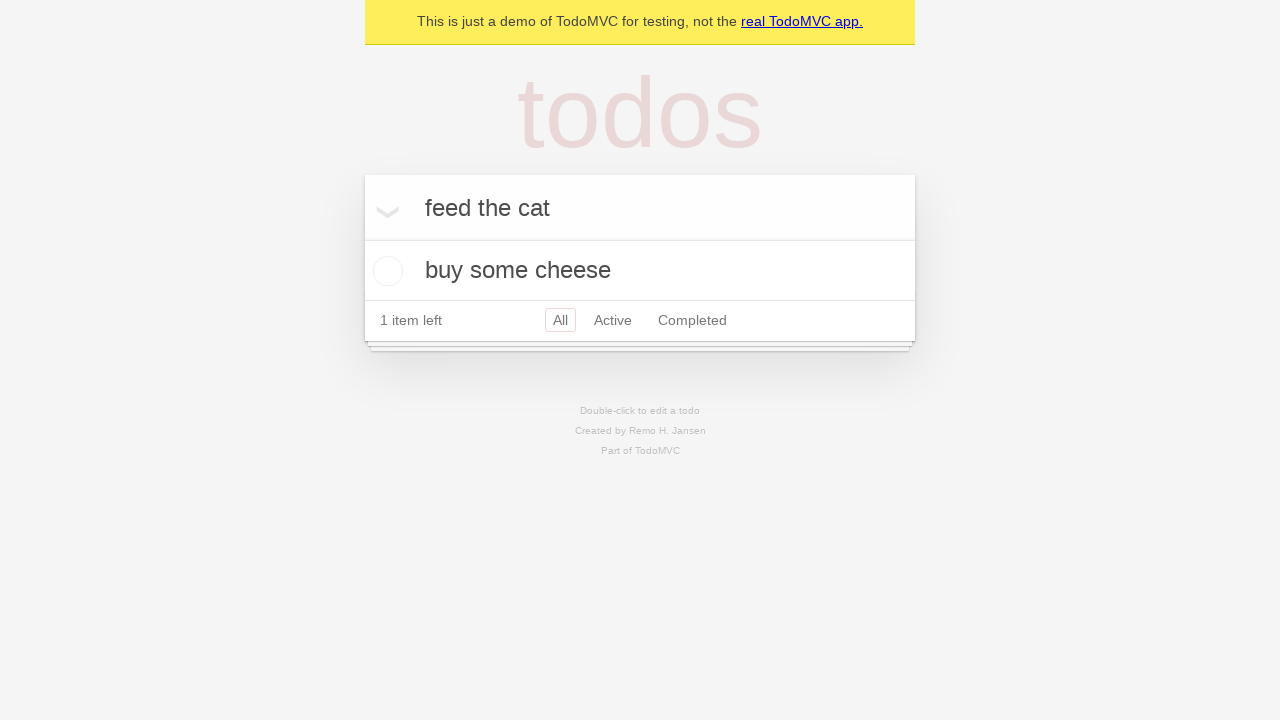

Pressed Enter to create second todo item on internal:attr=[placeholder="What needs to be done?"i]
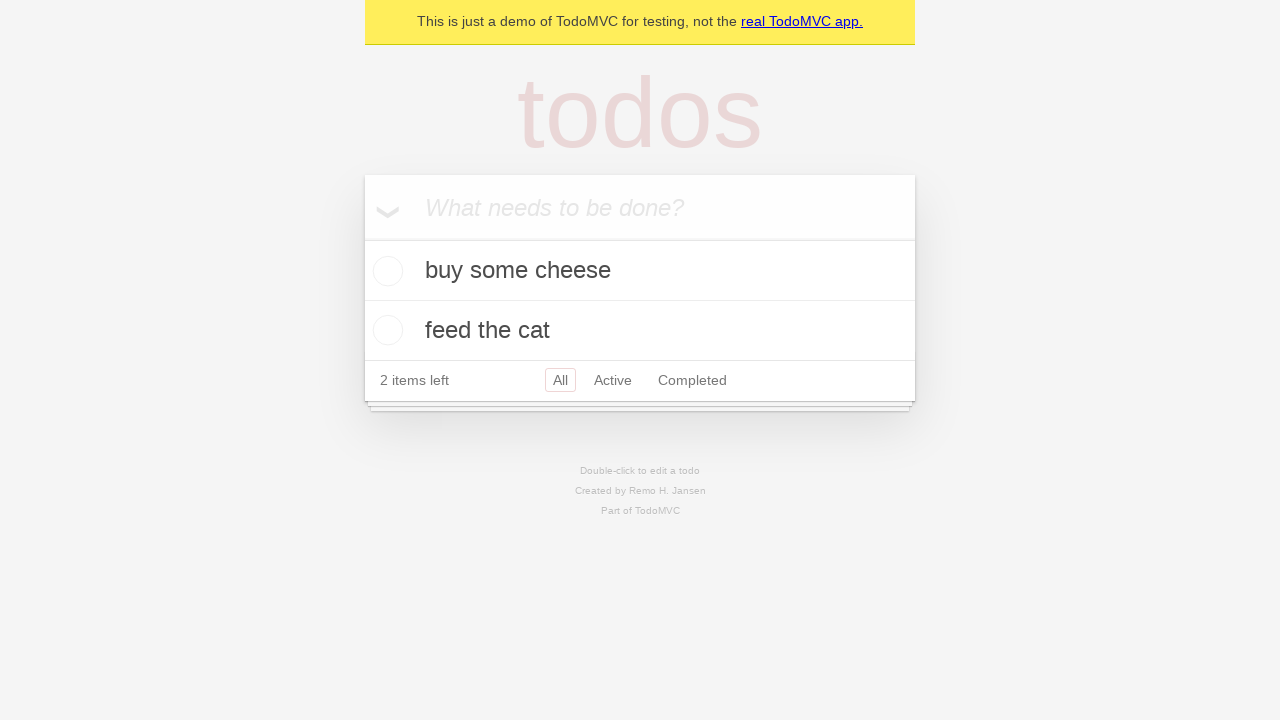

Filled todo input with 'book a doctors appointment' on internal:attr=[placeholder="What needs to be done?"i]
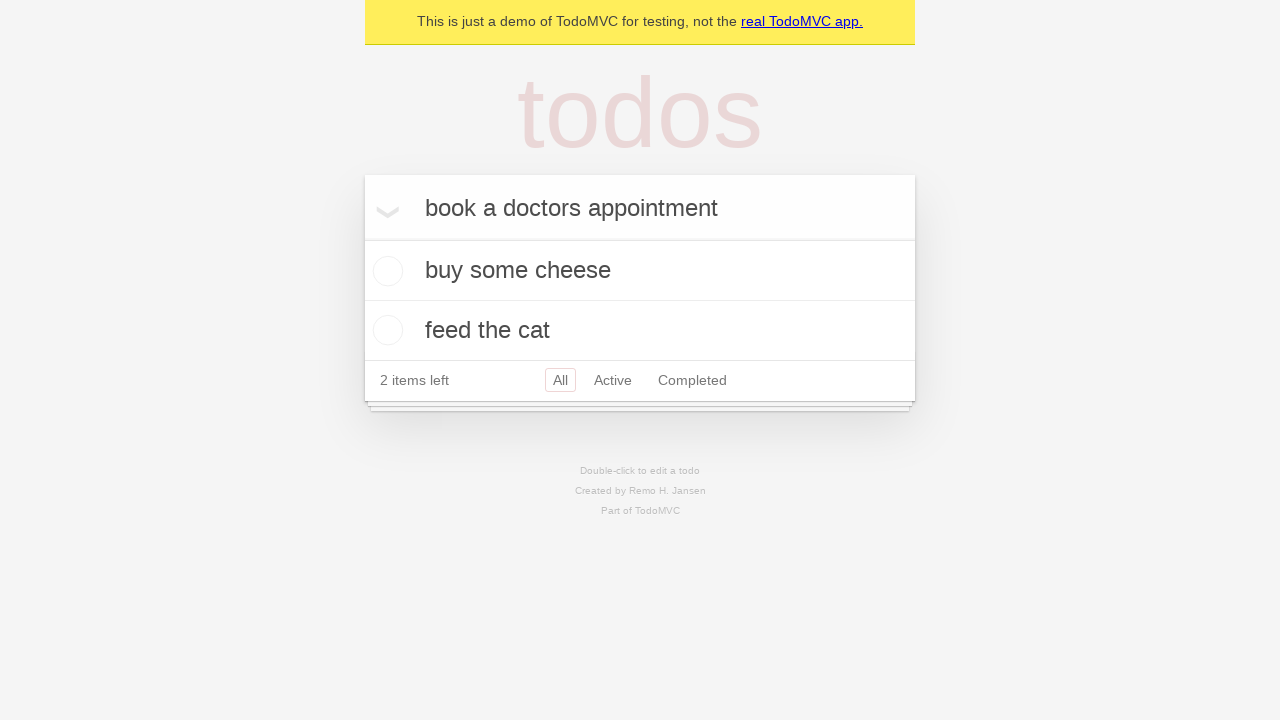

Pressed Enter to create third todo item on internal:attr=[placeholder="What needs to be done?"i]
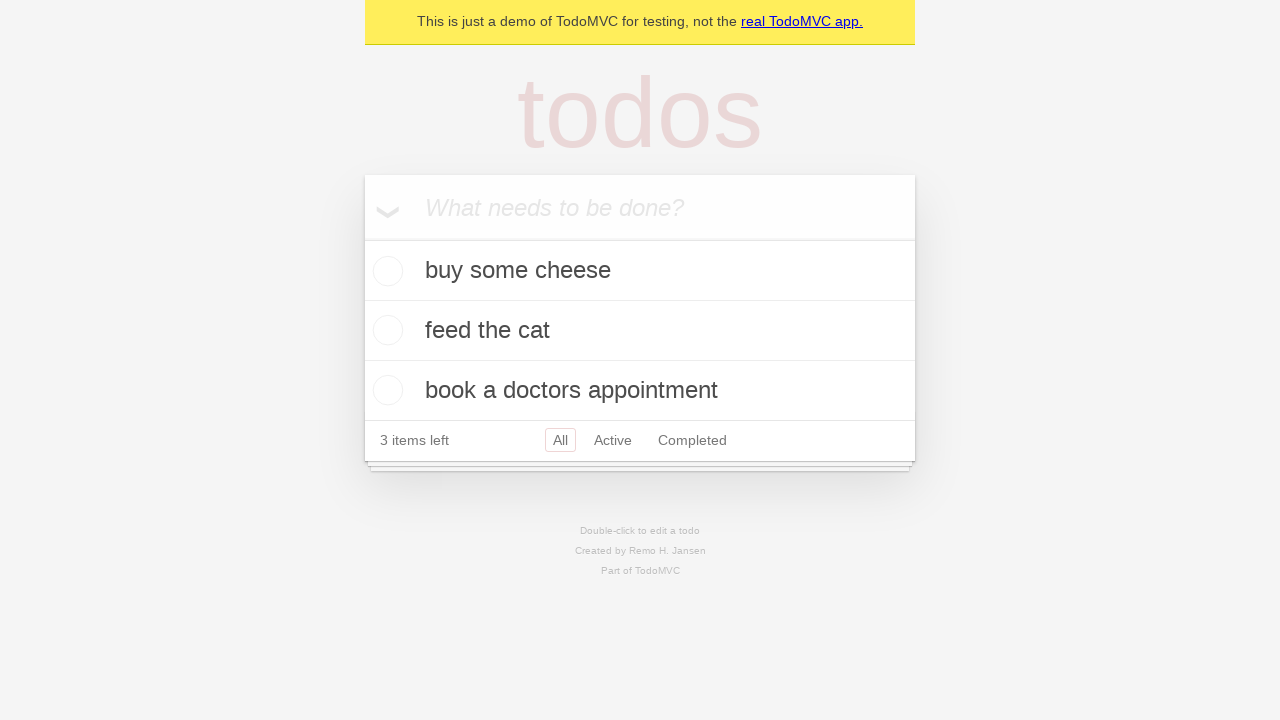

Retrieved all todo items
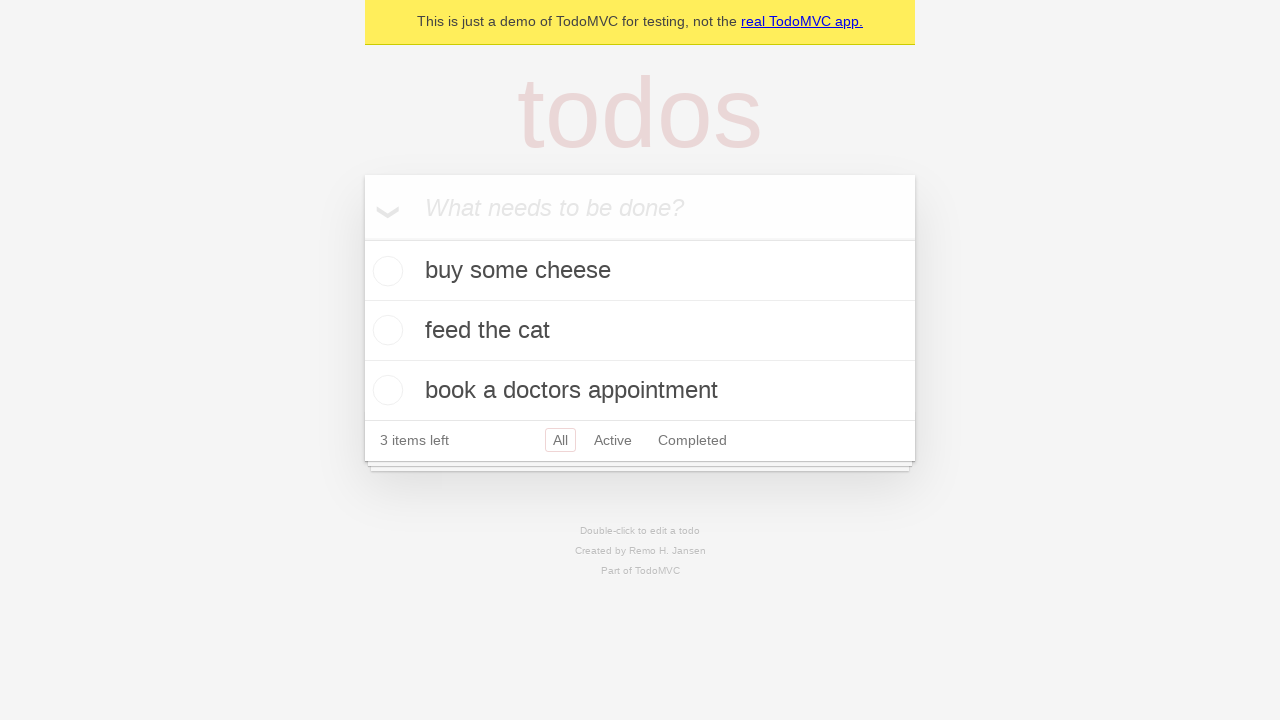

Selected second todo item
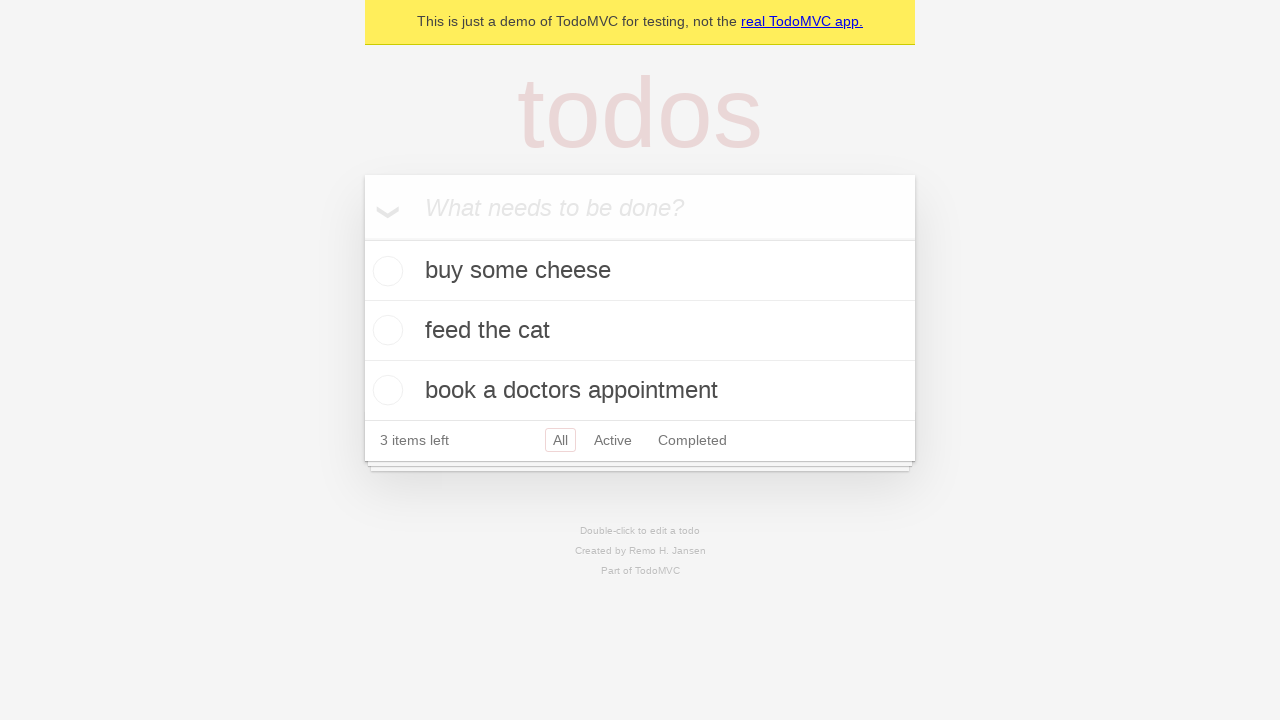

Double-clicked second todo item to enter edit mode at (640, 331) on internal:testid=[data-testid="todo-item"s] >> nth=1
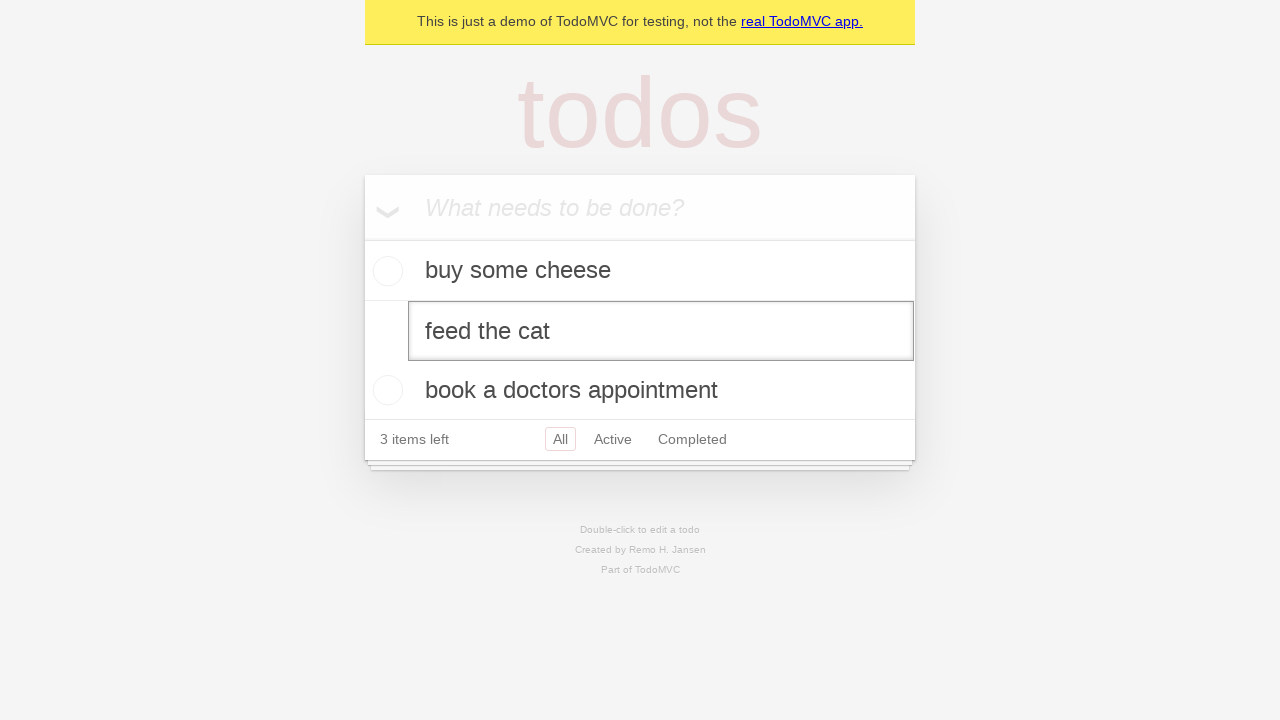

Changed todo text to 'buy some sausages' on internal:testid=[data-testid="todo-item"s] >> nth=1 >> internal:role=textbox[nam
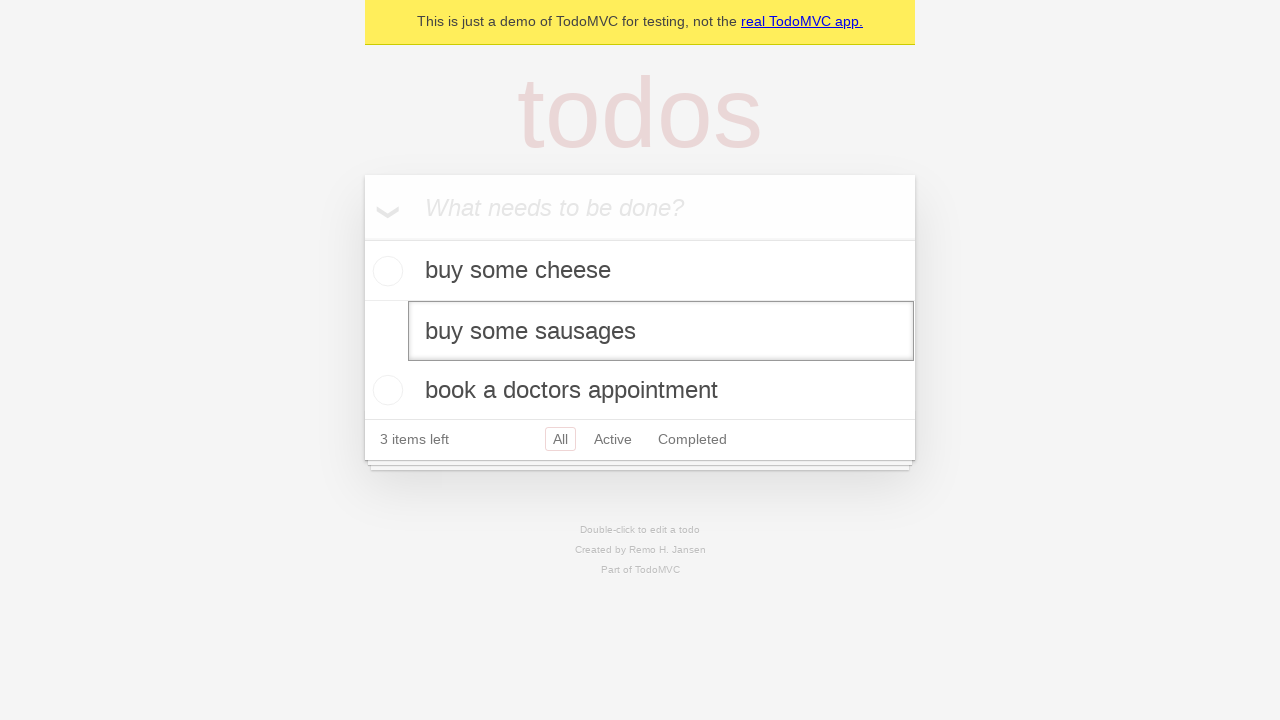

Pressed Enter to save edited todo item on internal:testid=[data-testid="todo-item"s] >> nth=1 >> internal:role=textbox[nam
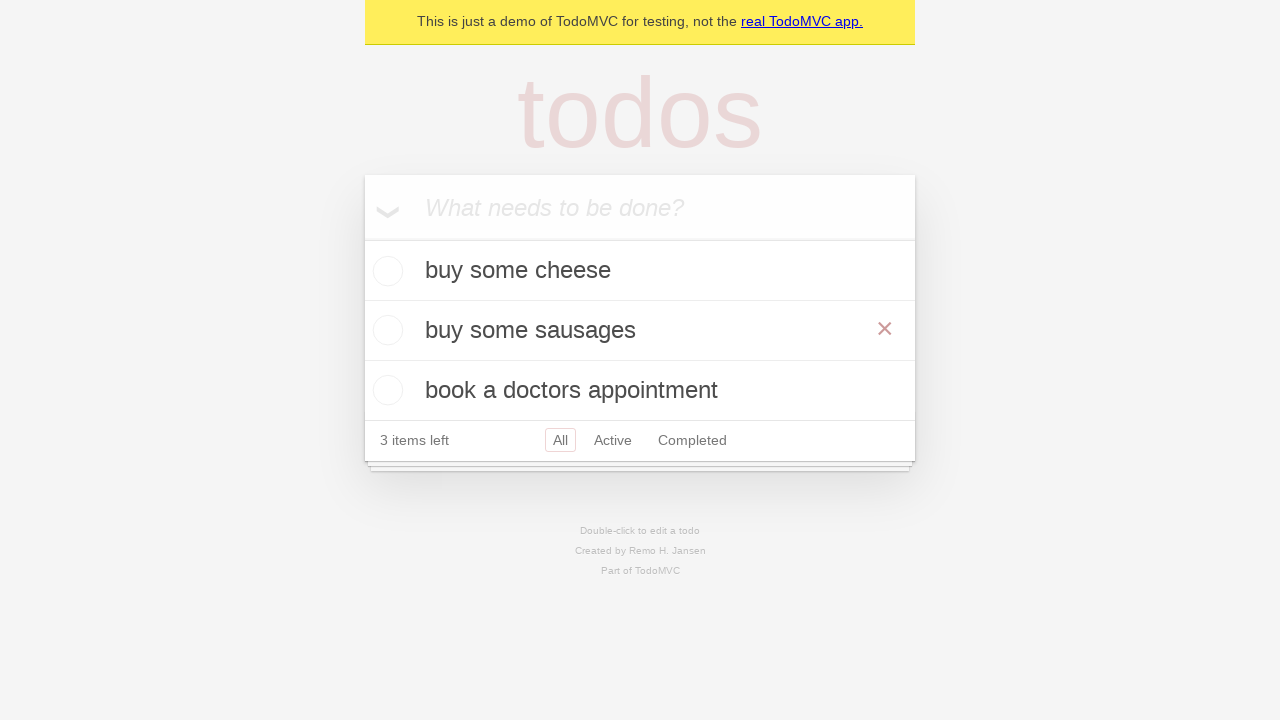

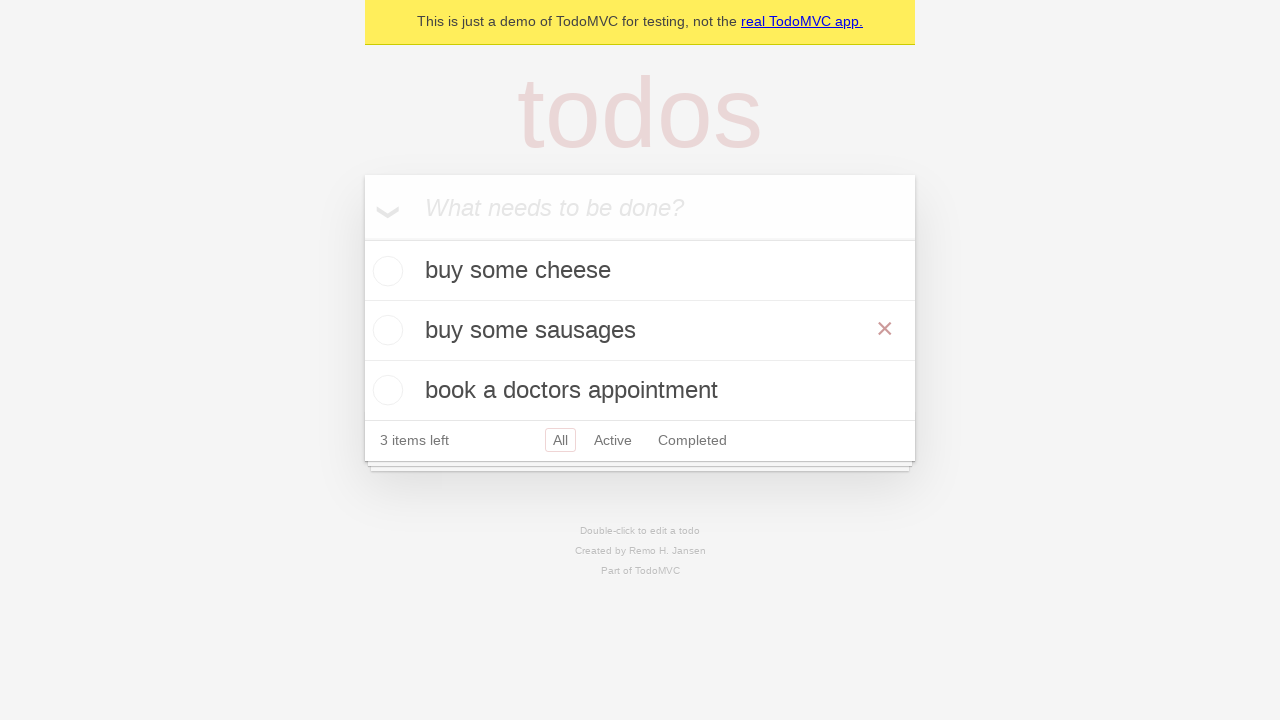